Tests the jQuery UI Slider demo page by navigating to it, verifying the page title, and hovering over the "Widget Factory" link to test mouse interaction.

Starting URL: http://jqueryui.com/slider/

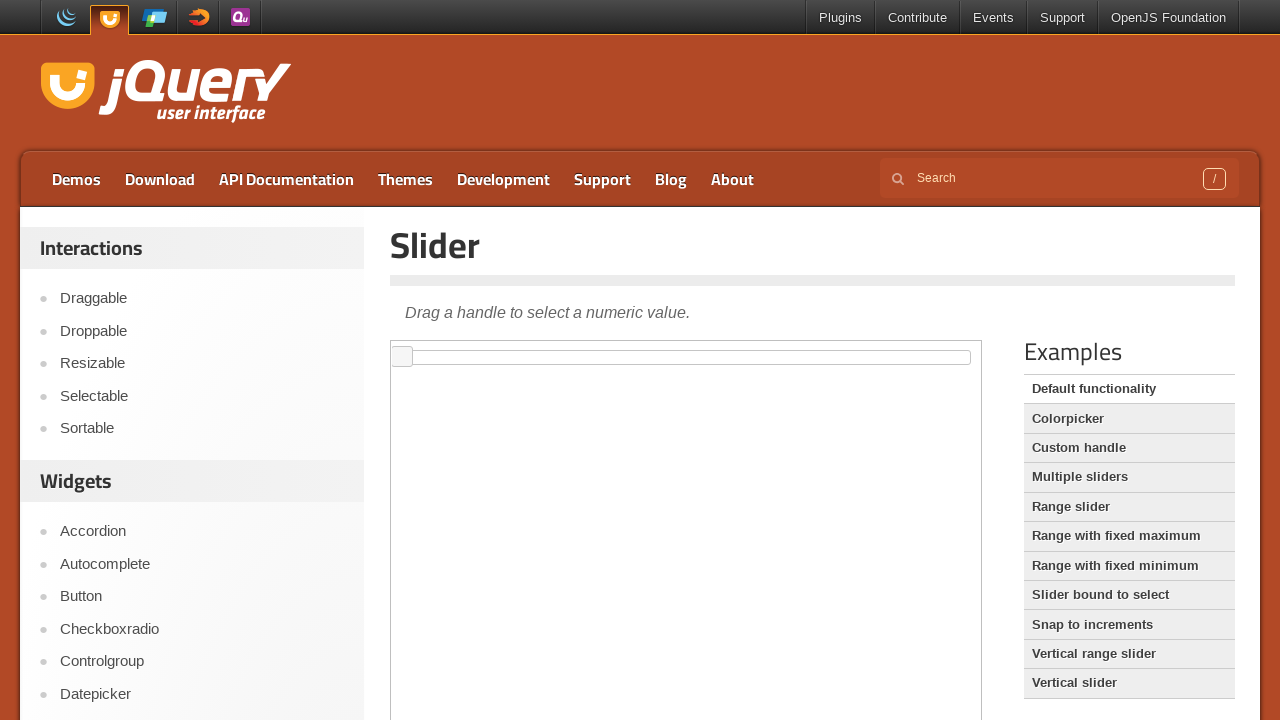

Verified page title is 'Slider | jQuery UI'
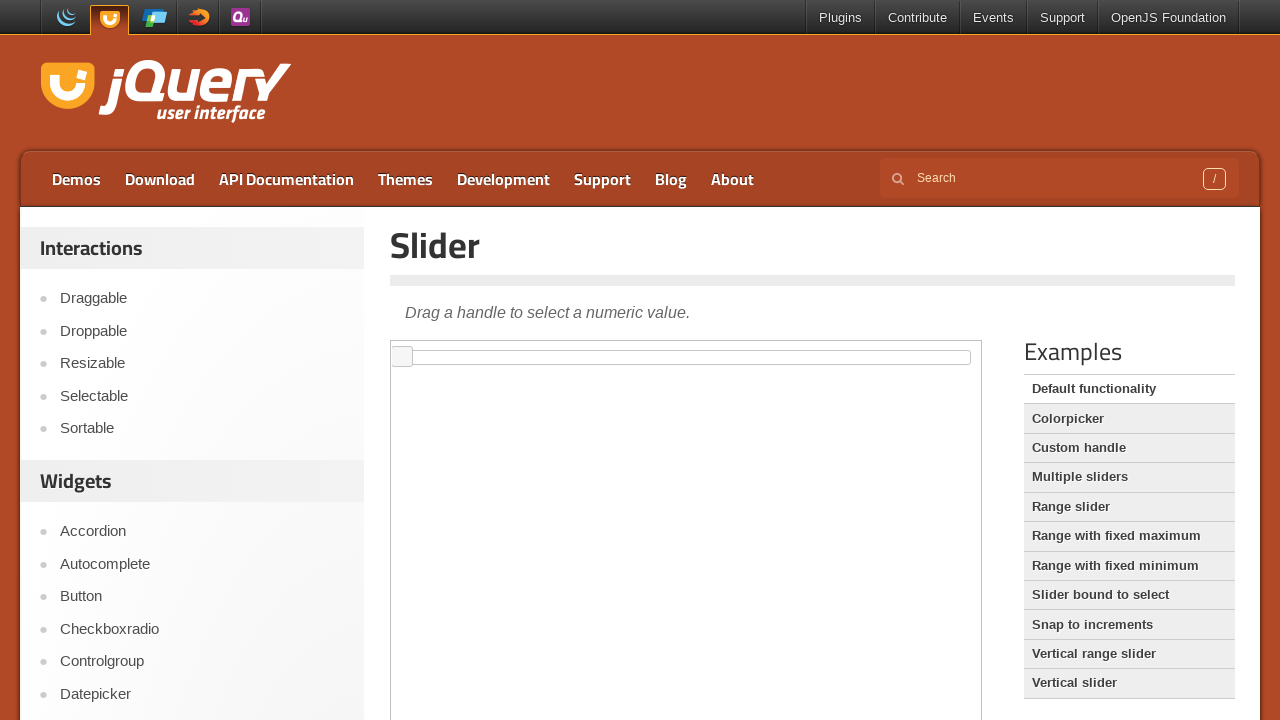

Hovered over 'Widget Factory' link at (202, 361) on a:text('Widget Factory')
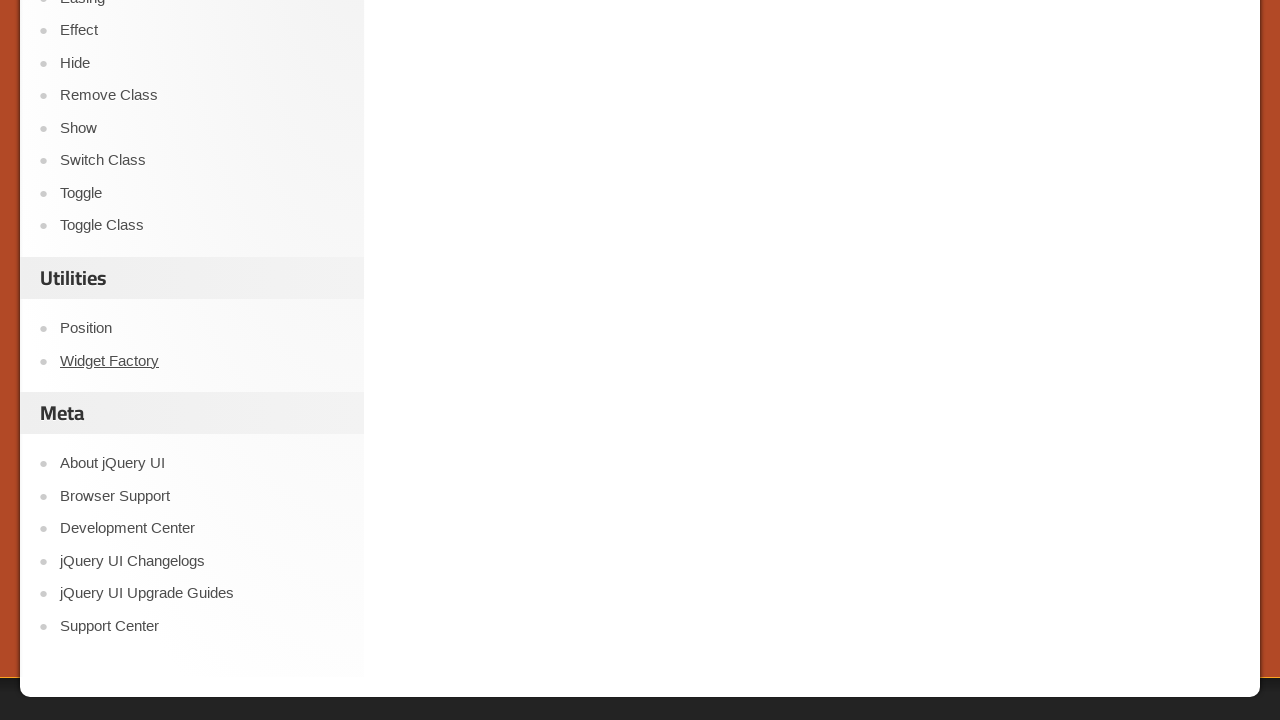

Waited 1 second to observe hover effect
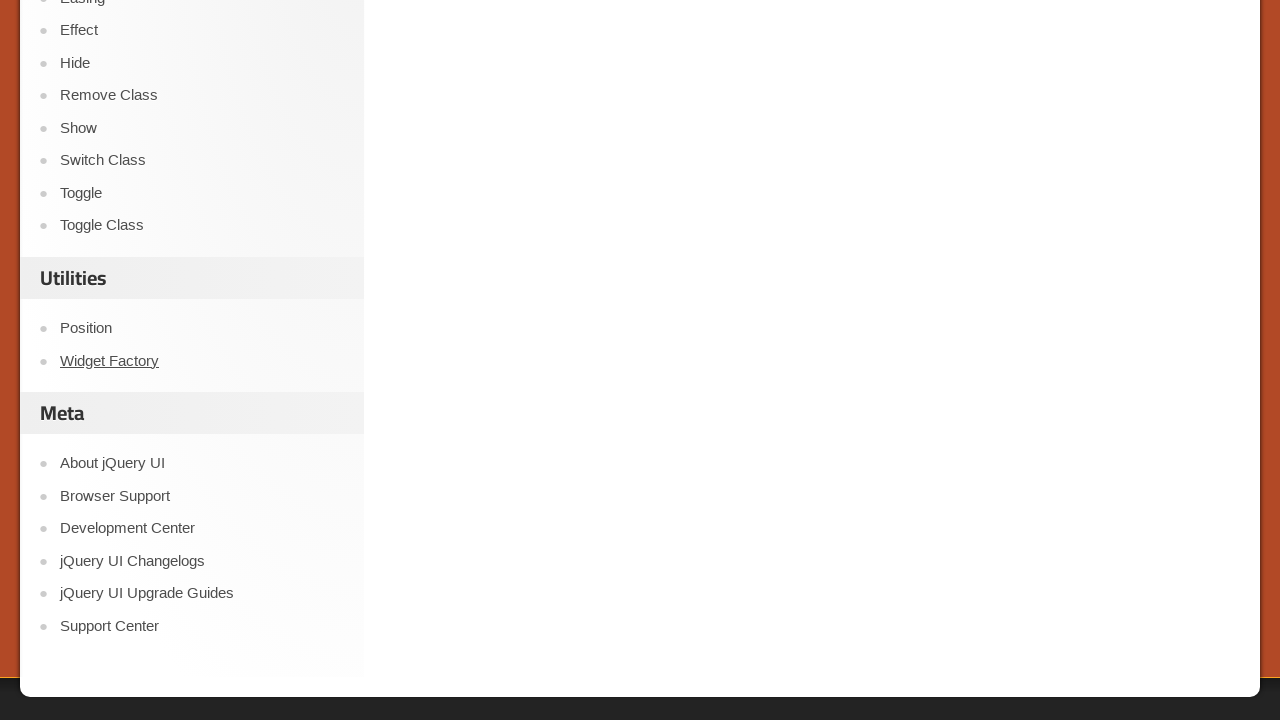

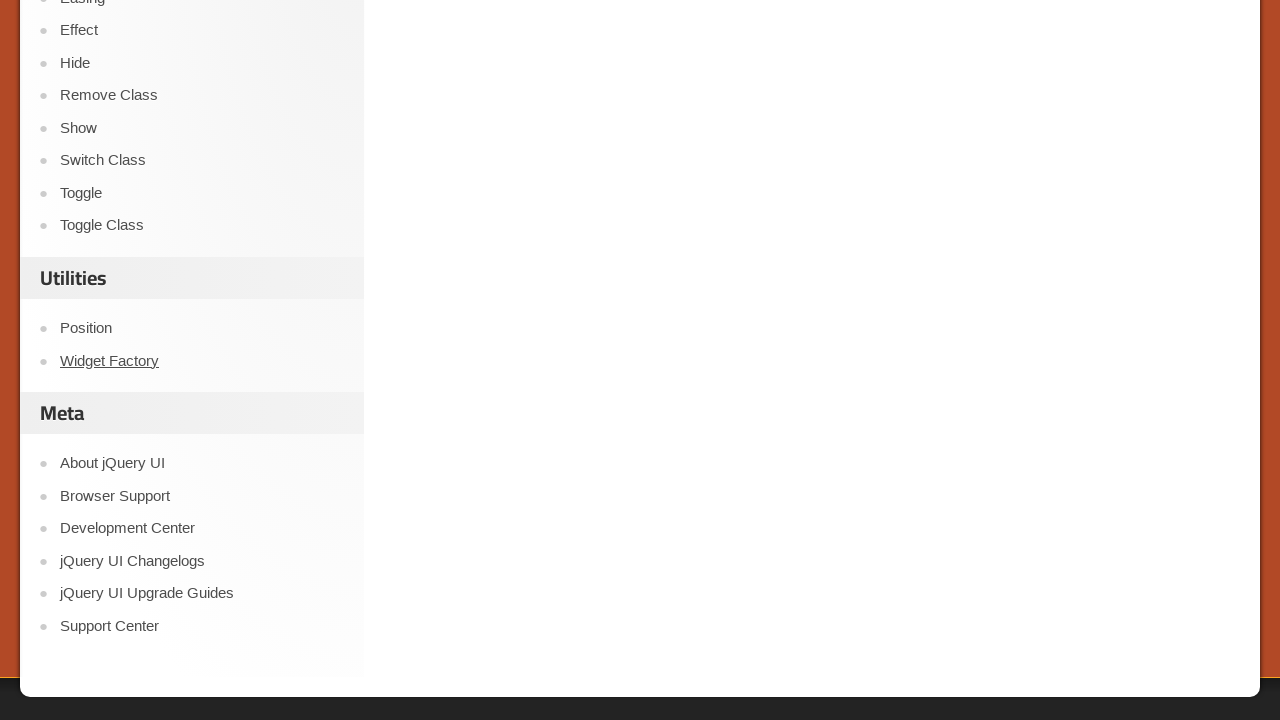